Tests interaction with Shadow DOM elements by finding a shadow root and filling in a text field within it

Starting URL: https://selectorshub.com/xpath-practice-page/

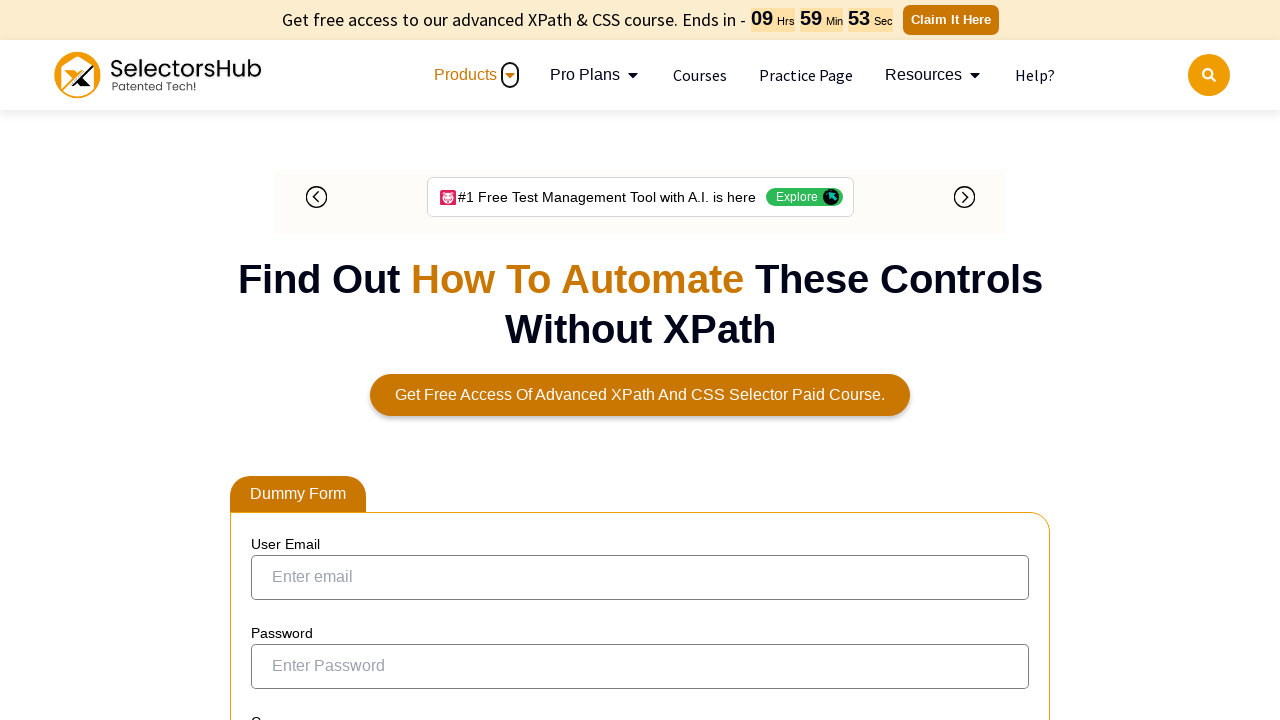

Shadow host element #userName is available
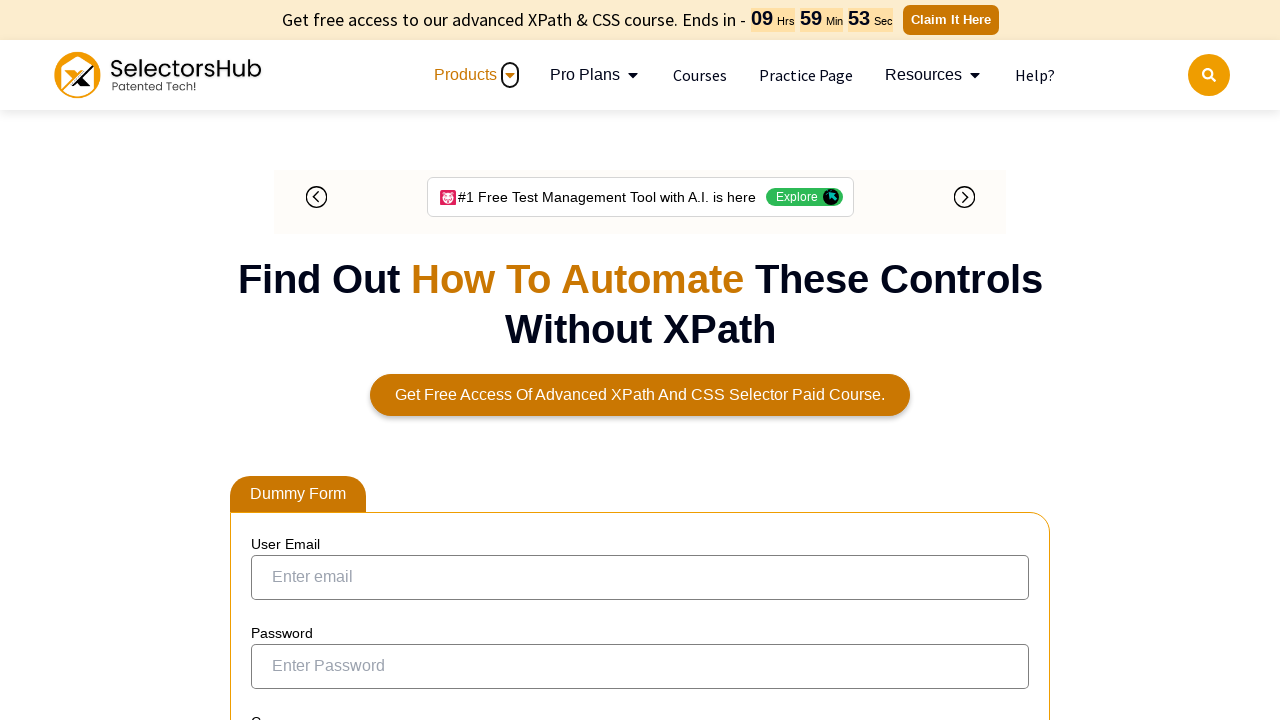

Filled shadow DOM text field with 'Mukesh' on #userName >> #kils
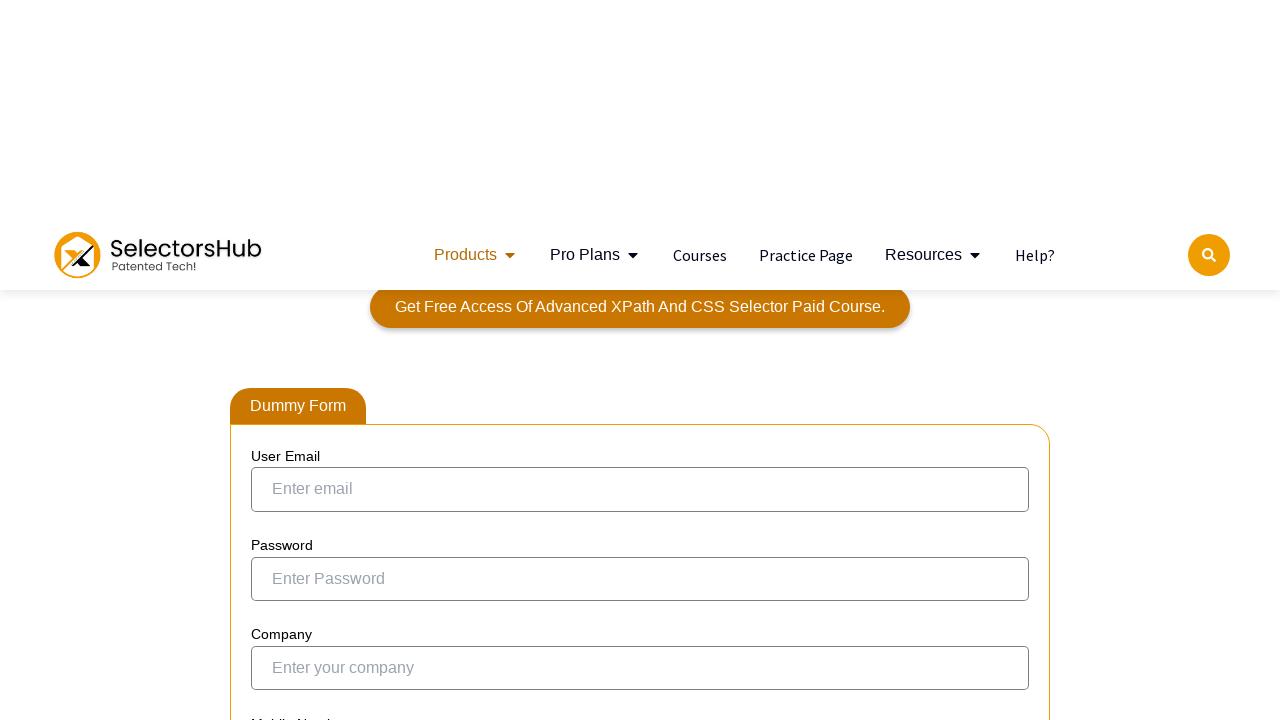

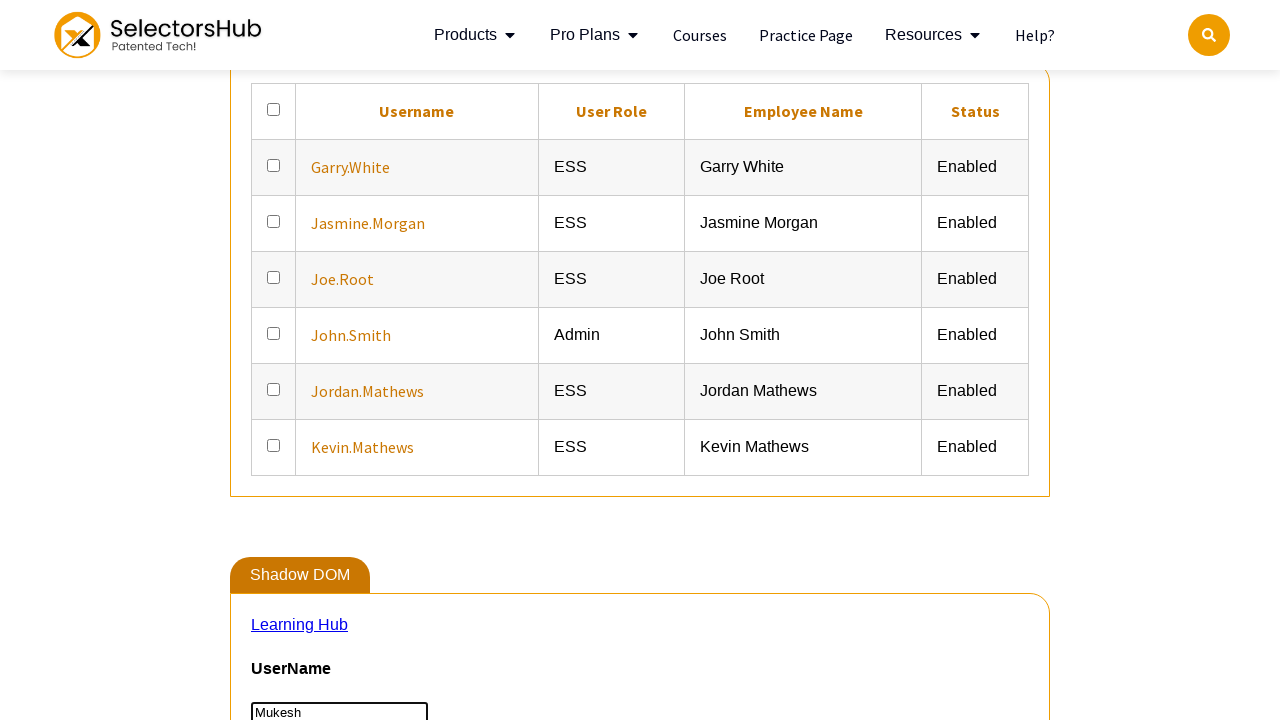